Tests right-click context menu functionality by right-clicking an element and selecting an option from the context menu

Starting URL: http://swisnl.github.io/jQuery-contextMenu/demo.html

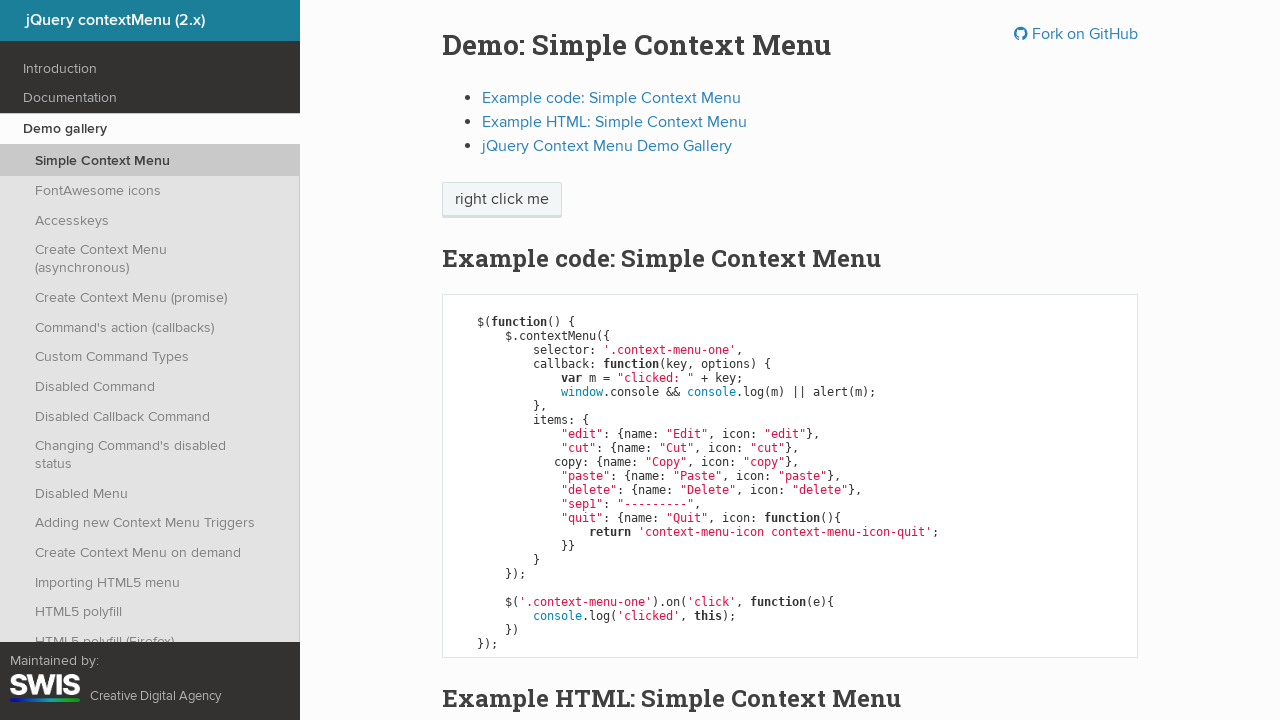

Navigated to jQuery contextMenu demo page
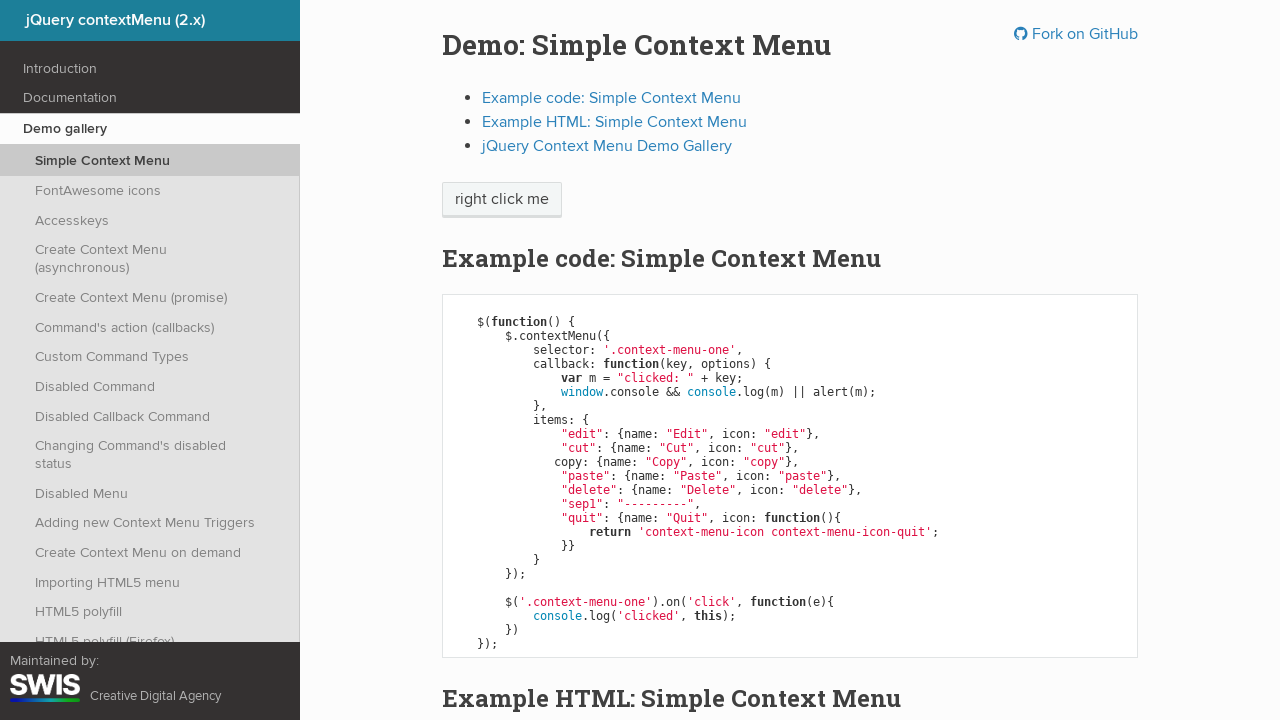

Right-clicked on 'right click me' element to open context menu at (502, 200) on //span[text()='right click me']
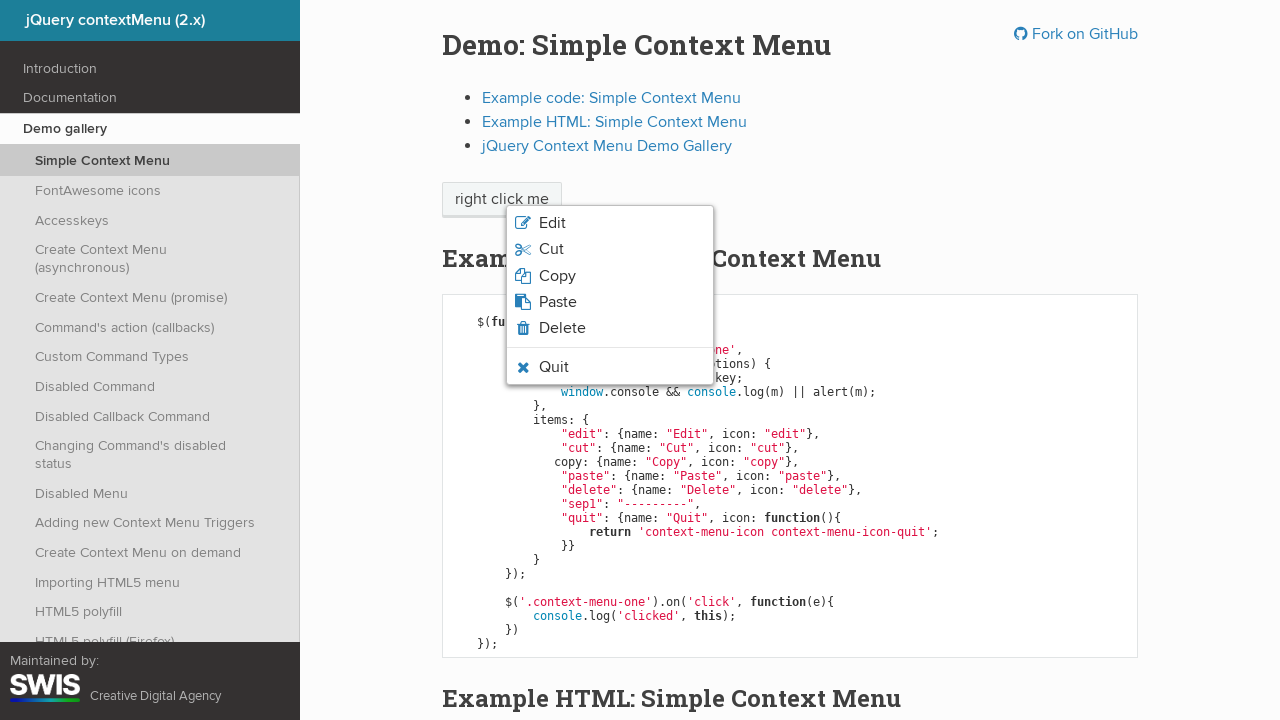

Hovered over quit option in context menu at (610, 367) on xpath=//li[contains(@class,'context-menu-icon-quit')]
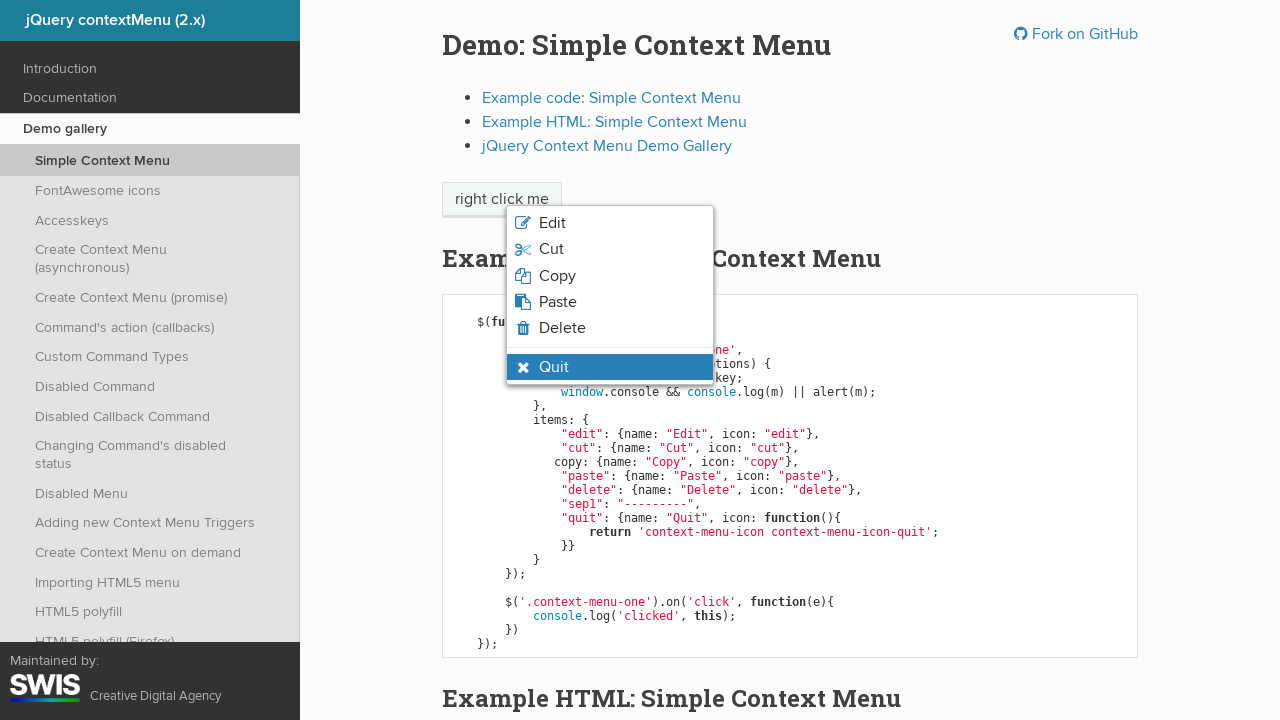

Clicked quit option from context menu at (610, 367) on xpath=//li[contains(@class,'context-menu-icon-quit')]
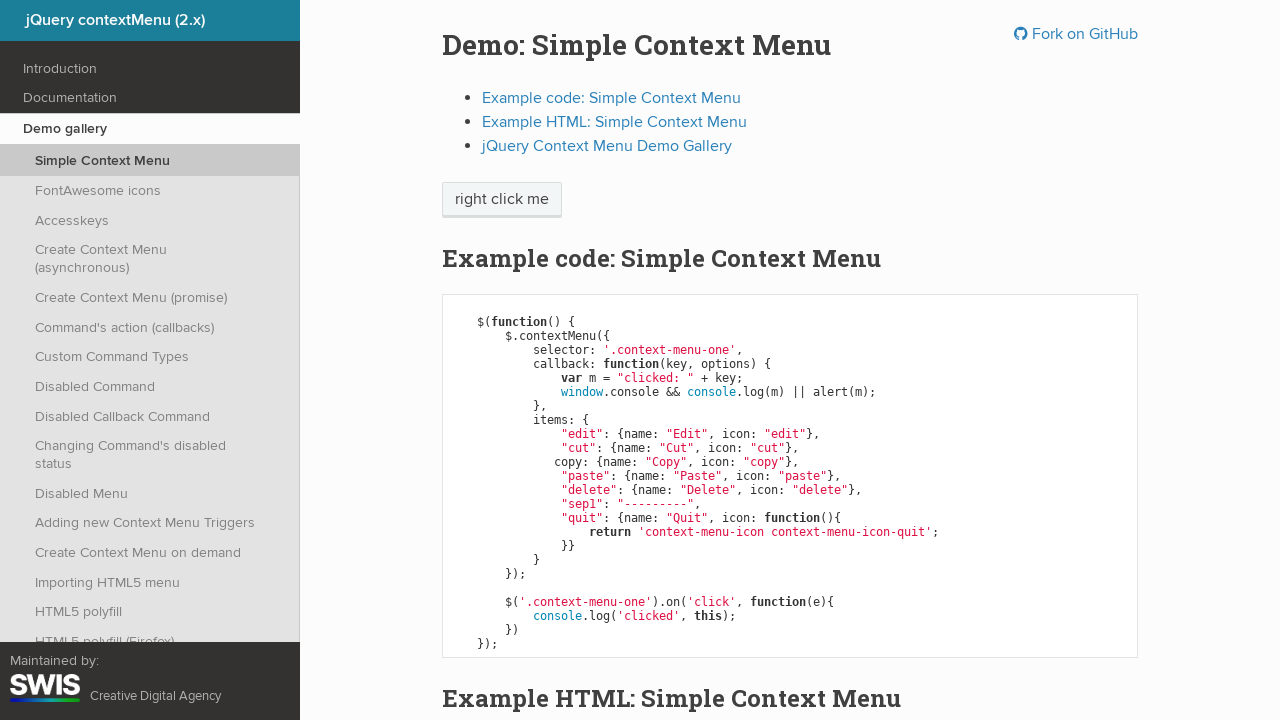

Set up dialog handler to accept alert
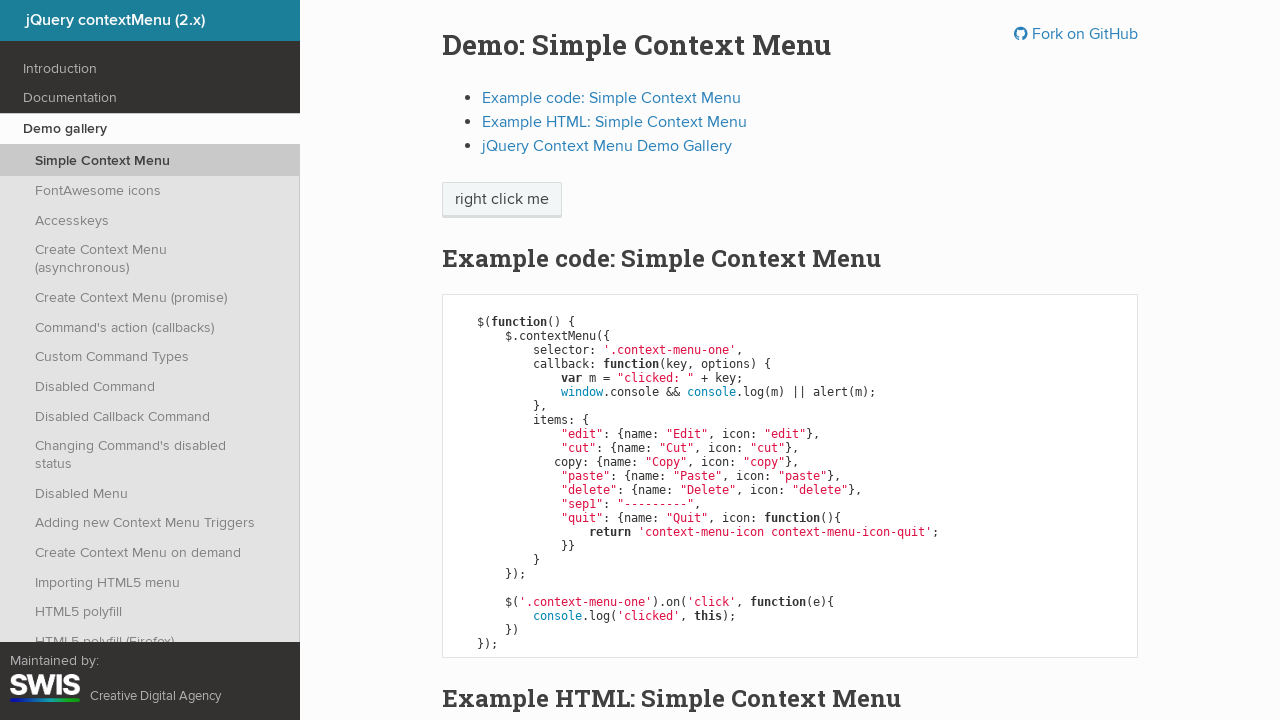

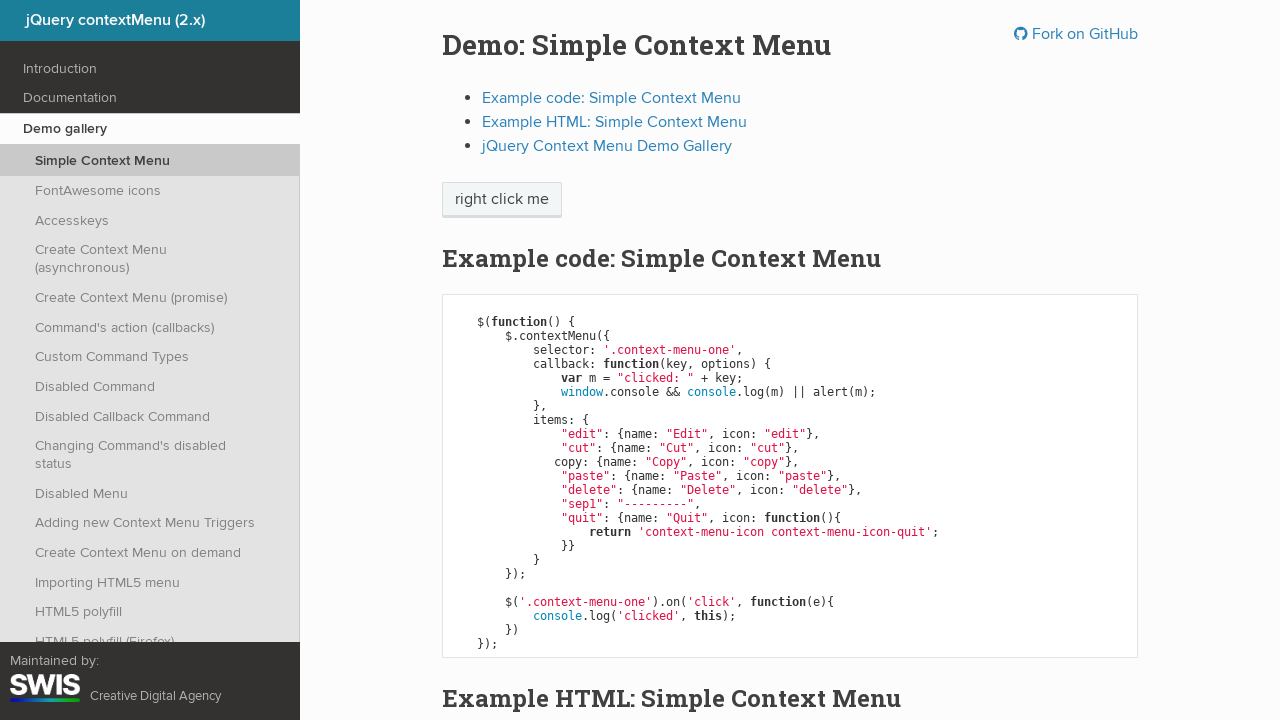